Tests scroll functionality by scrolling an element into view and verifying its visibility

Starting URL: https://atidcollege.co.il/Xamples/ex_actions.html

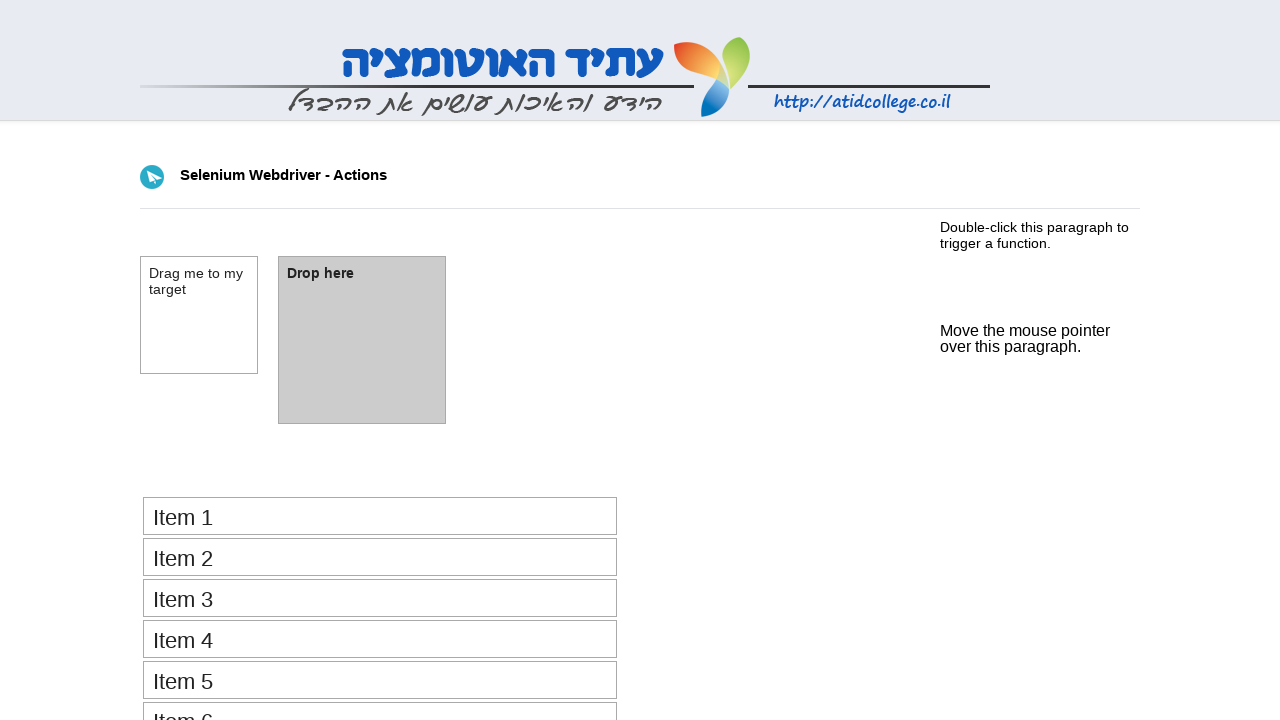

Scrolled element with id 'scrolled_element' into view
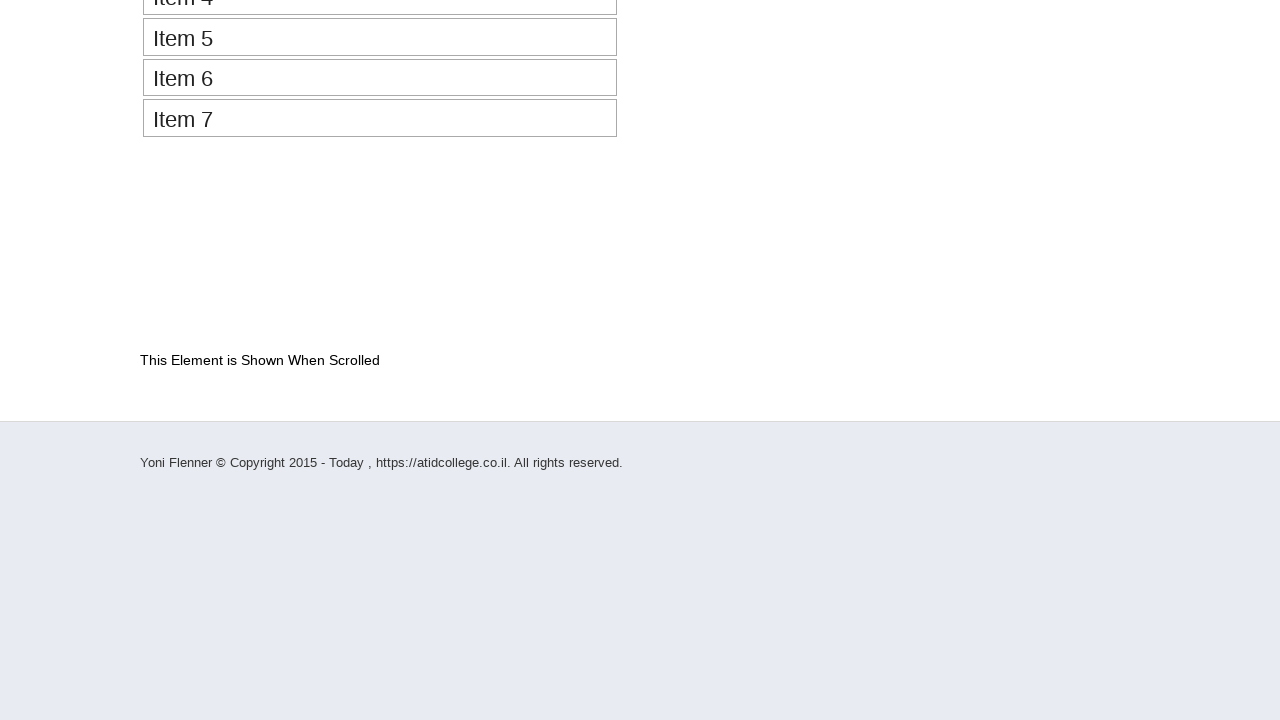

Hovered over the scrolled element at (540, 360) on #scrolled_element
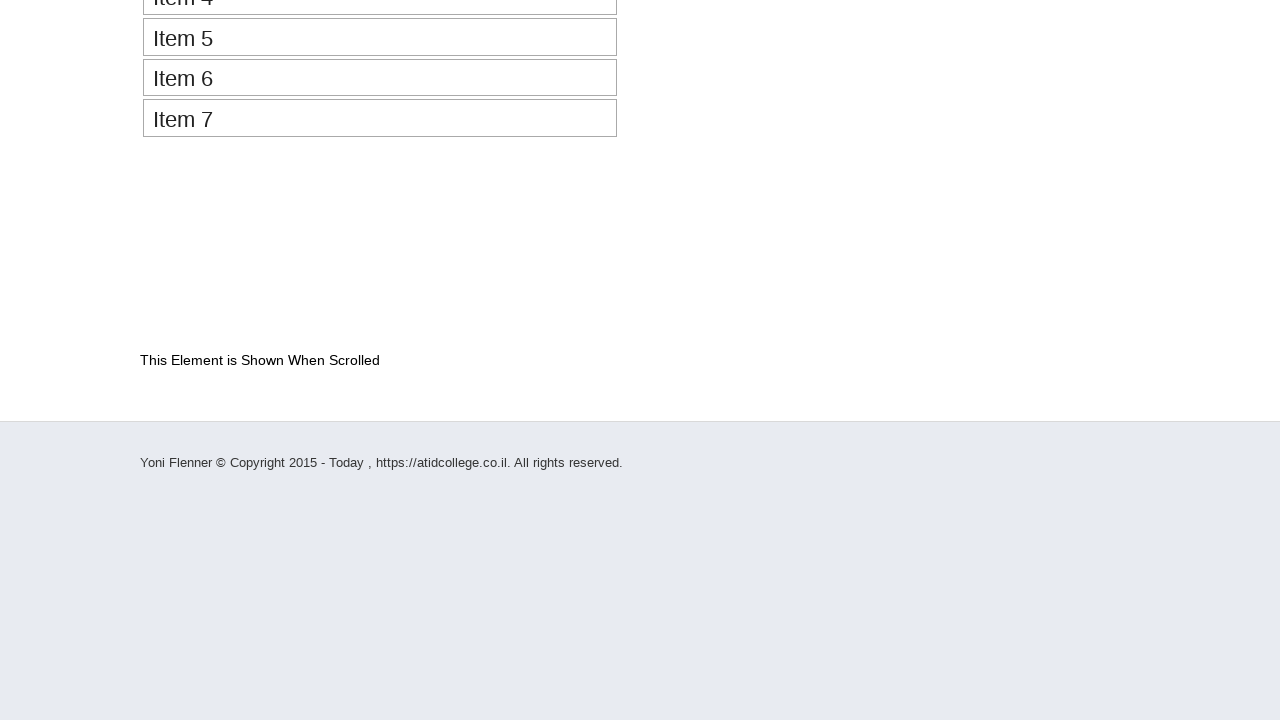

Verified element text matches 'This Element is Shown When Scrolled'
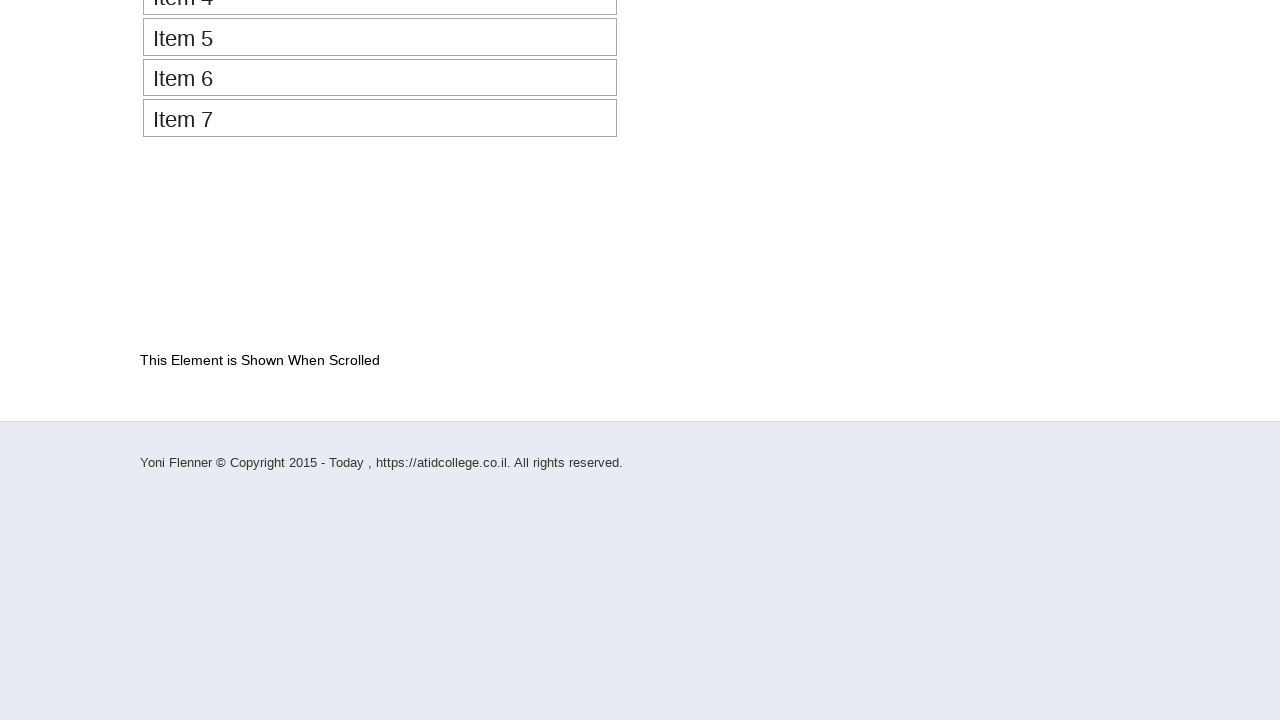

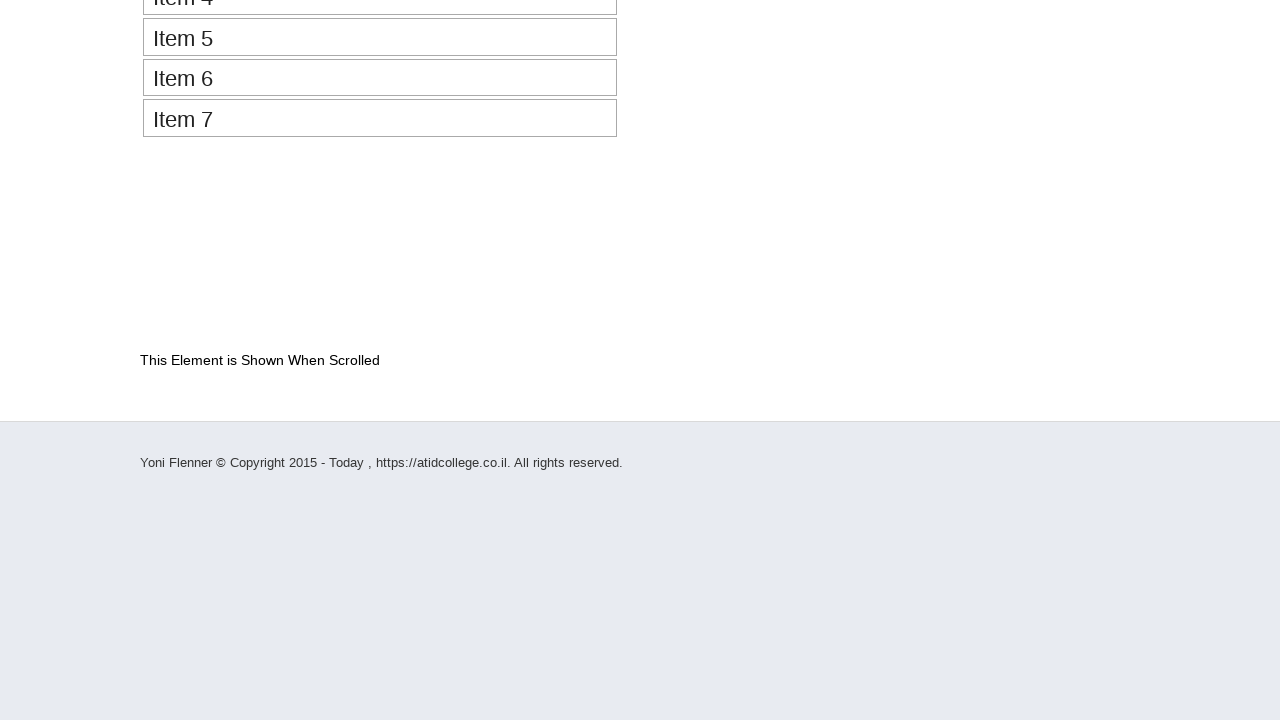